Logs in, adds an item to cart, and verifies cart page

Starting URL: https://www.saucedemo.com/

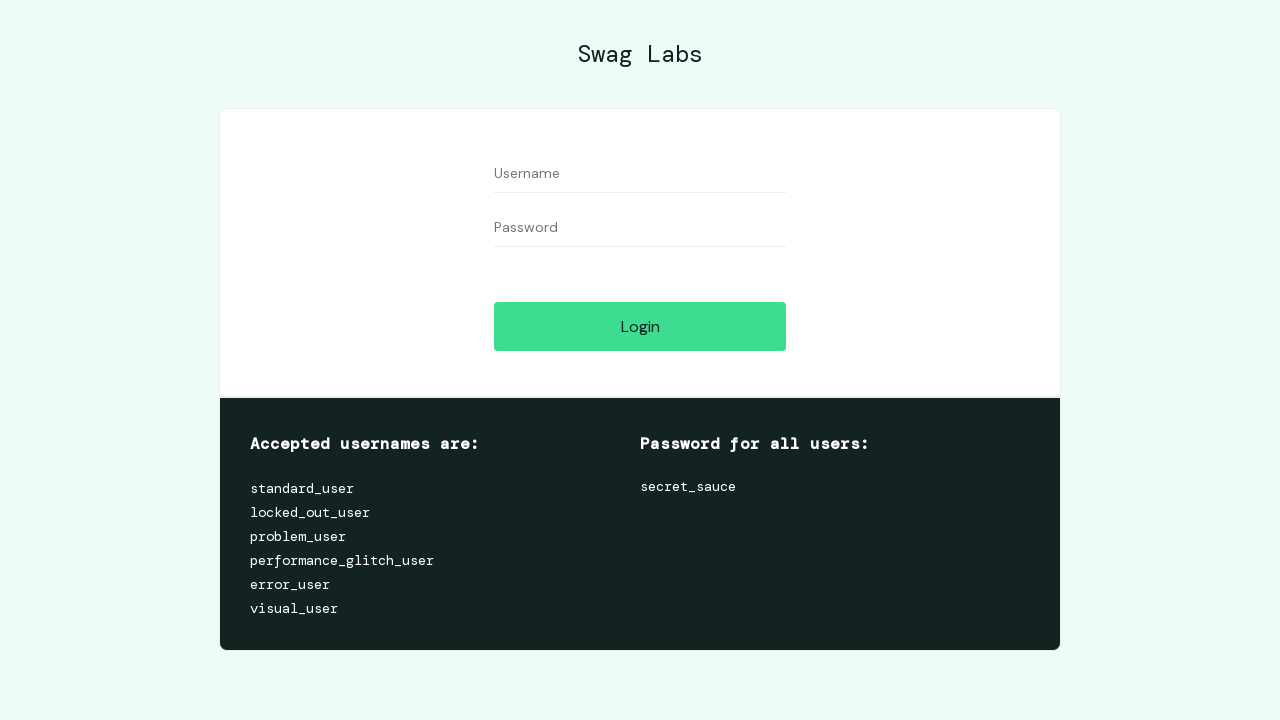

Filled username field with 'problem_user' on #user-name
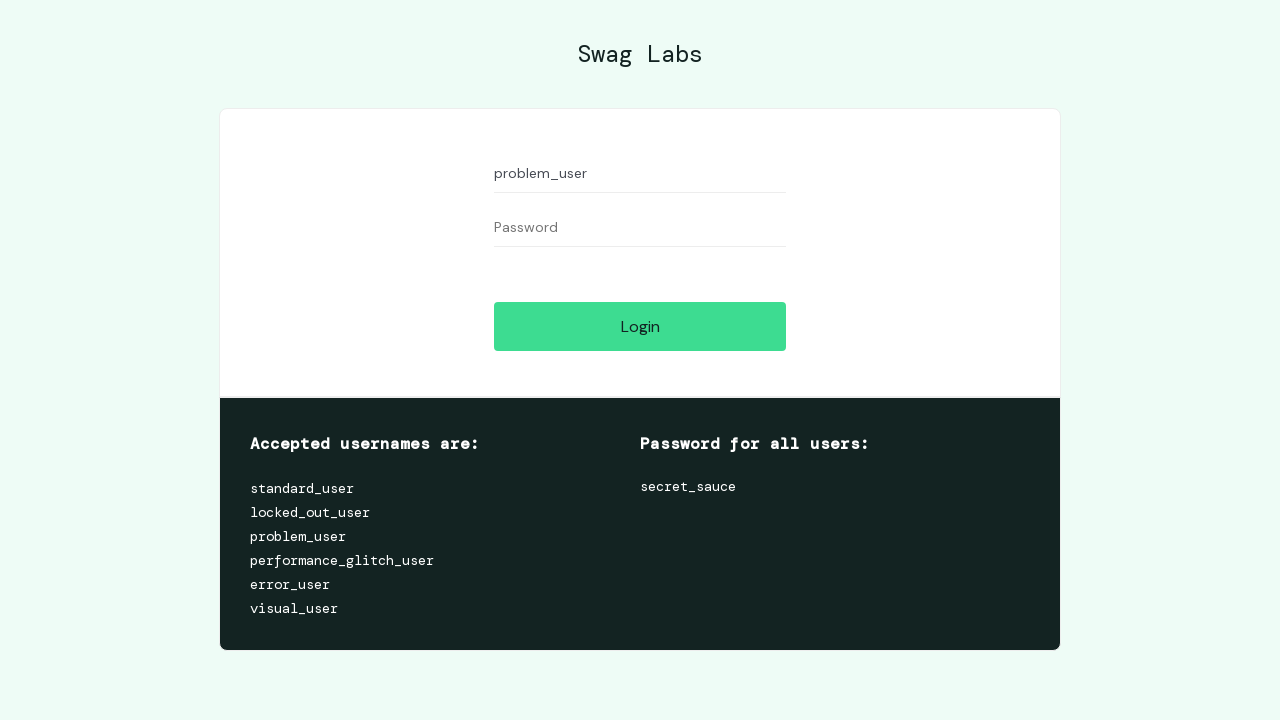

Filled password field with 'secret_sauce' on input[name="password"]
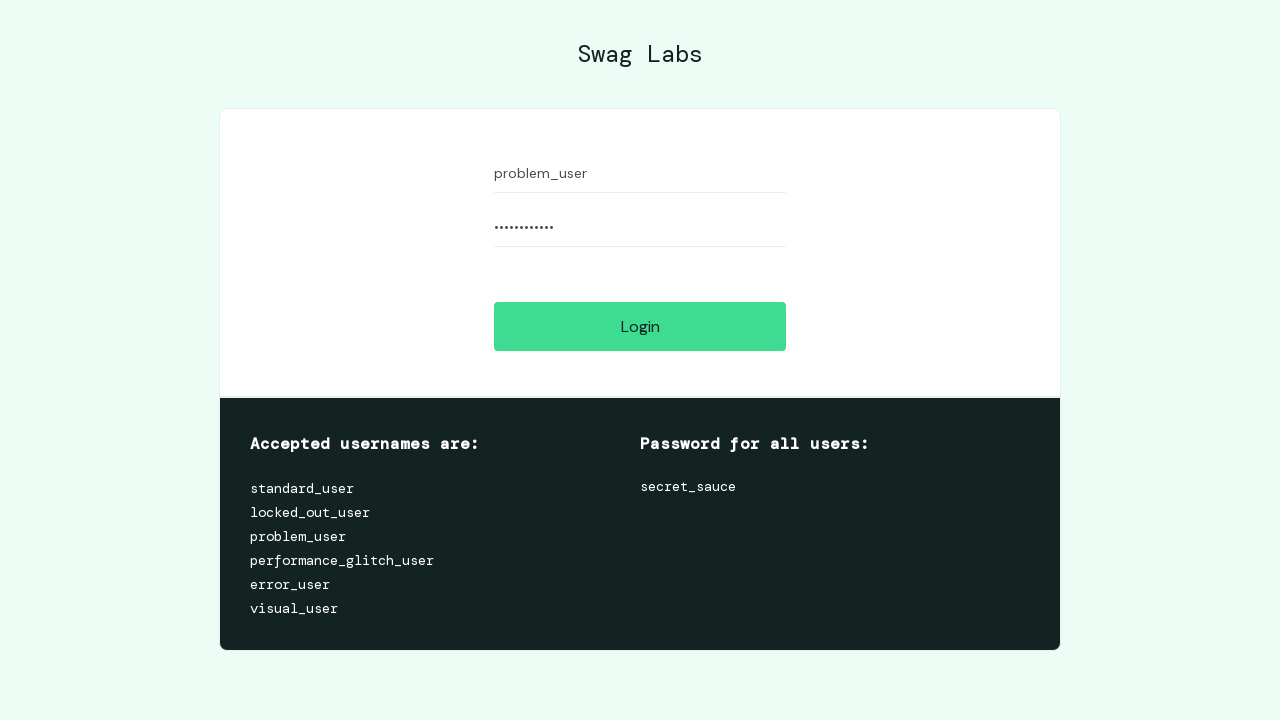

Clicked login button at (640, 326) on .submit-button
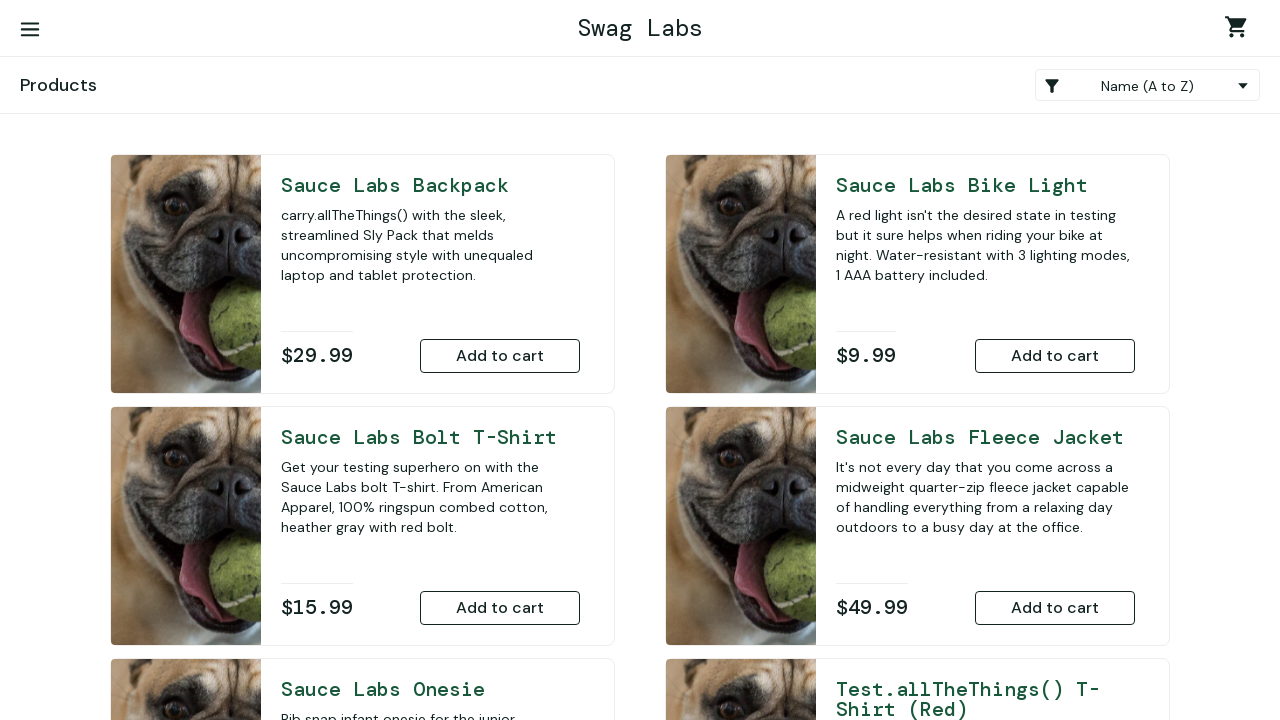

Added Sauce Labs Bolt T-Shirt to cart at (500, 608) on #add-to-cart-sauce-labs-bolt-t-shirt
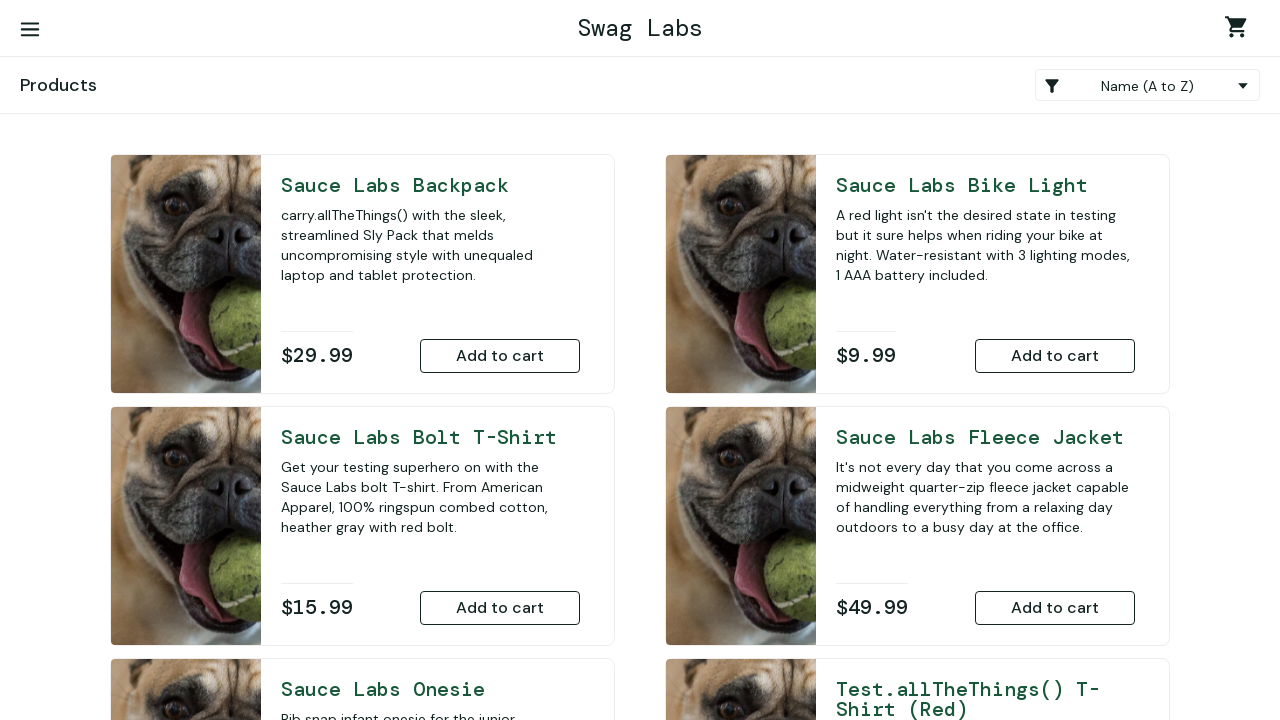

Clicked shopping cart link at (1240, 30) on .shopping_cart_link
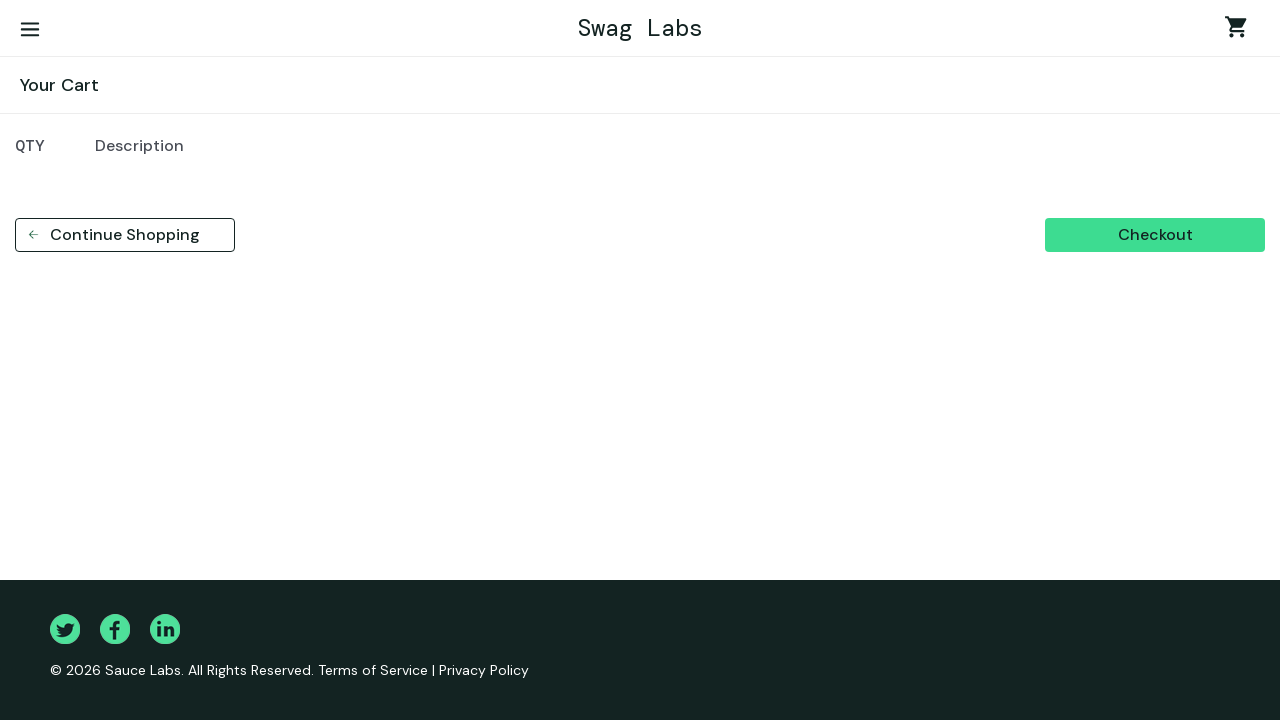

Verified 'your cart' text is present on cart page
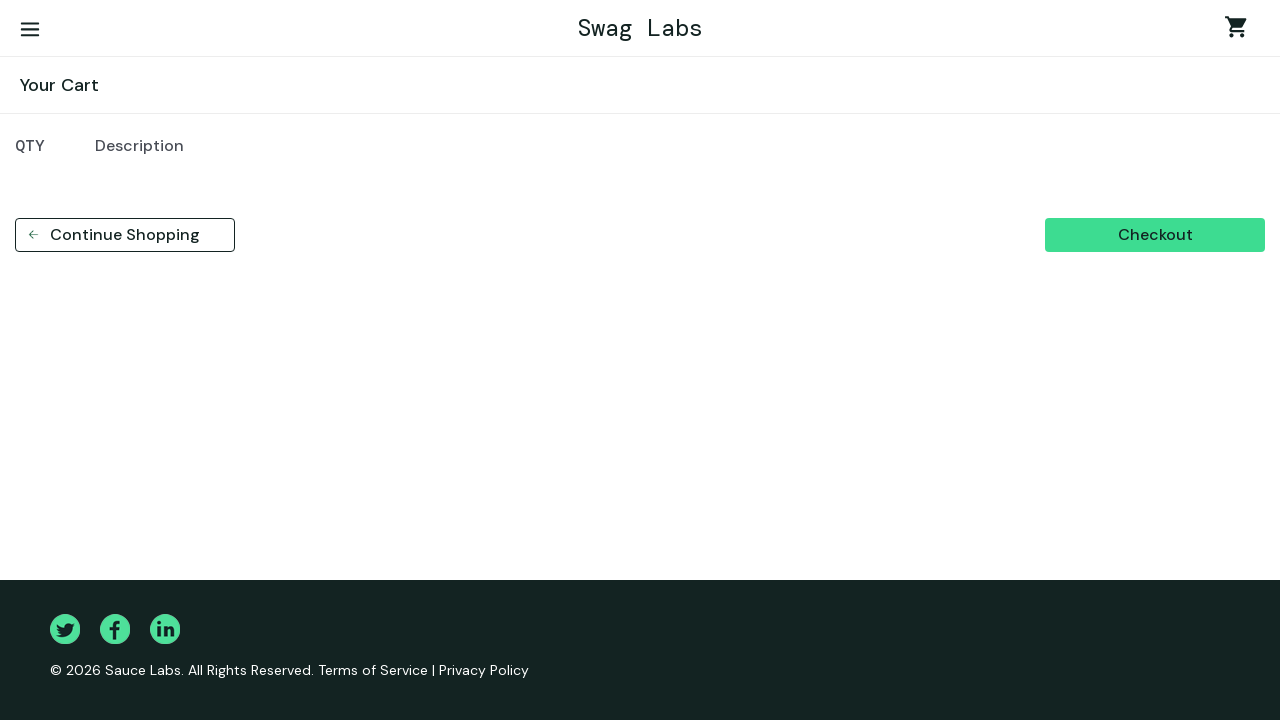

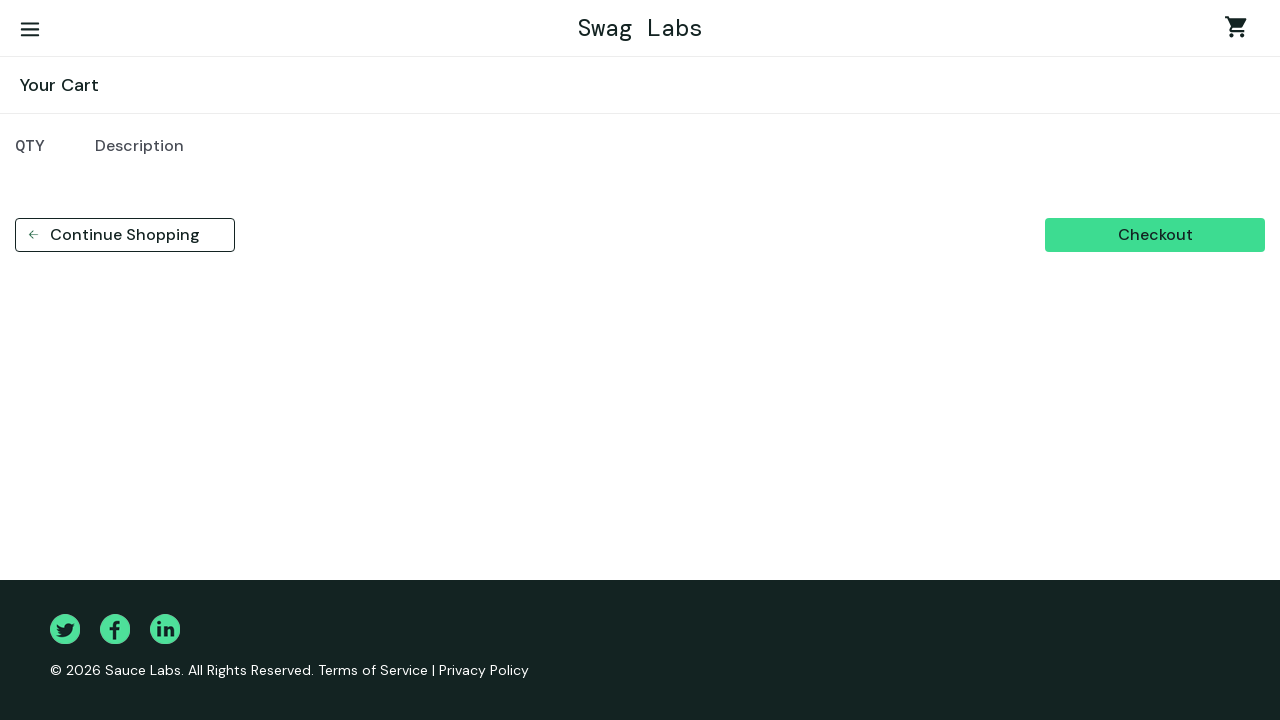